Tests JavaScript prompt dialog by clicking a button to trigger a prompt, entering text, and accepting it.

Starting URL: https://the-internet.herokuapp.com/

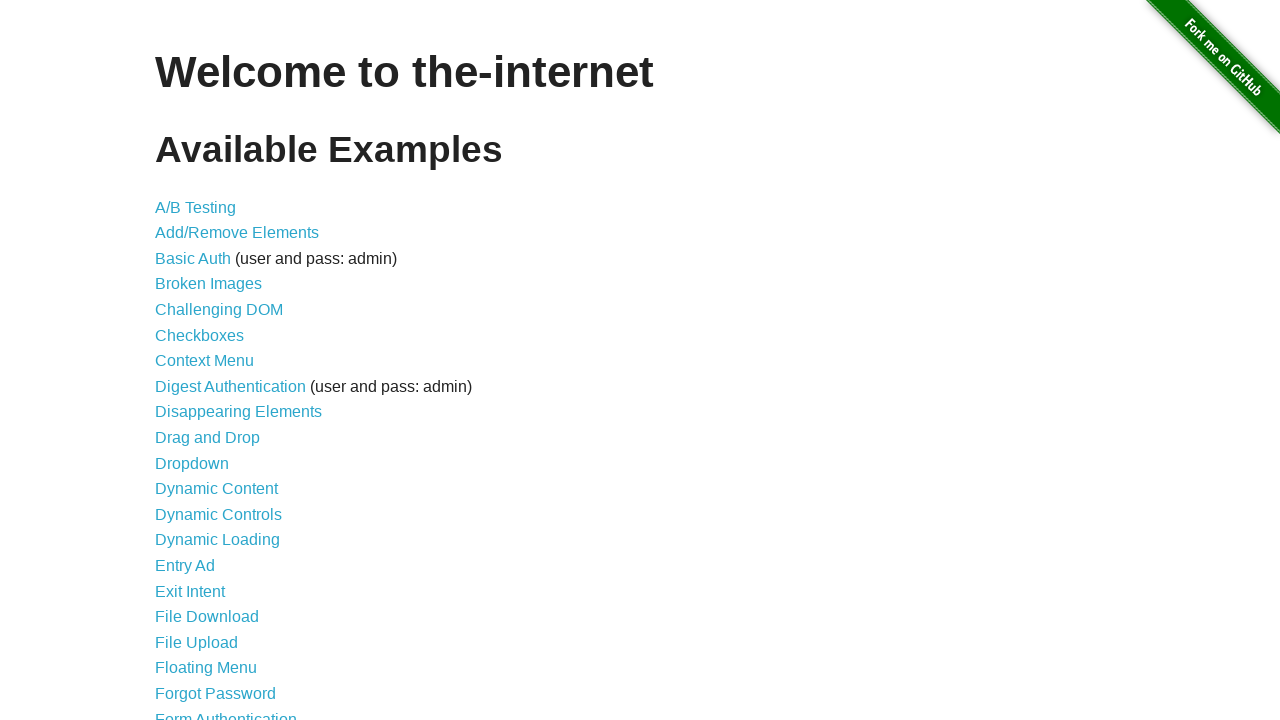

Clicked on JavaScript Alerts link at (214, 361) on text=JavaScript Alerts
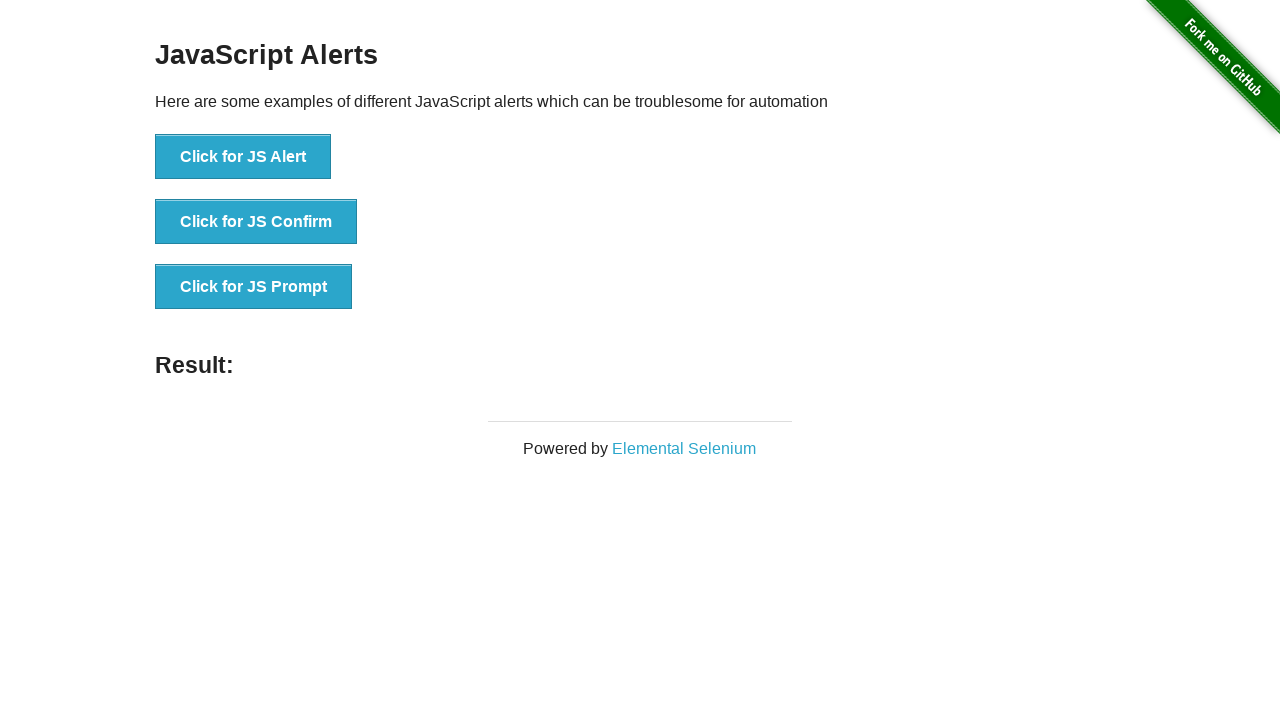

Registered dialog handler to accept prompt with text 'Hello world!!!'
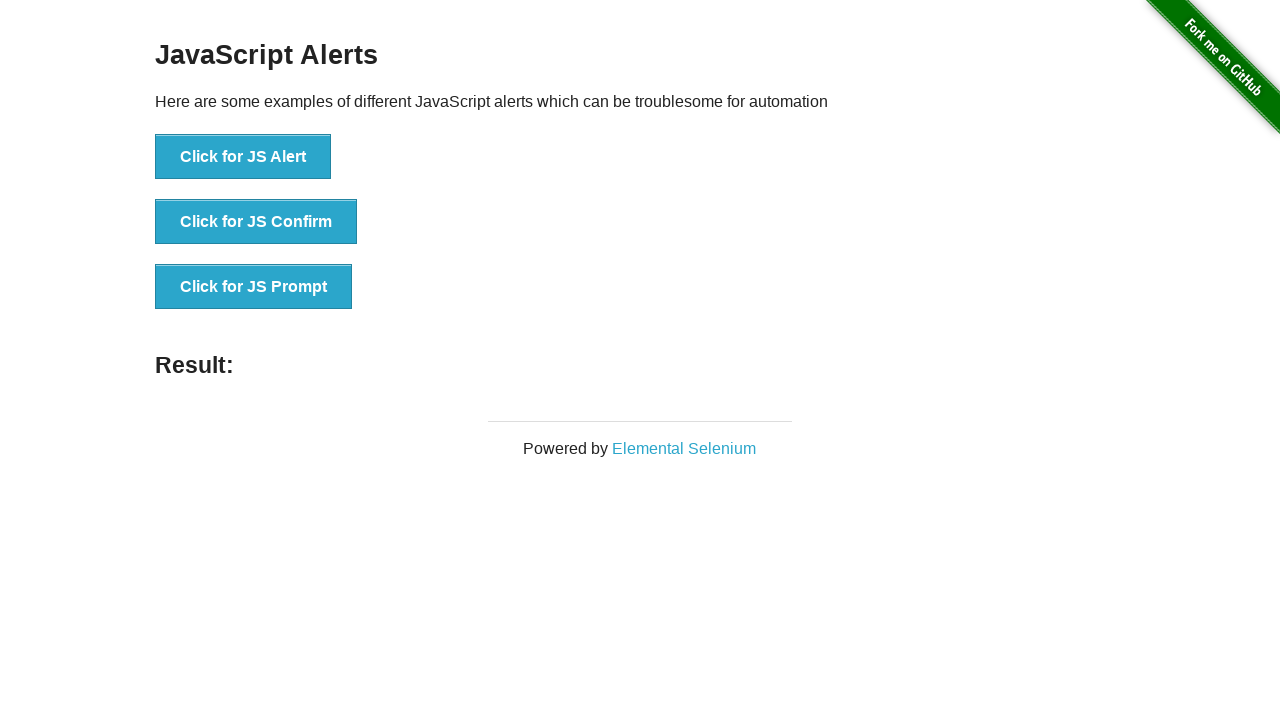

Clicked button to trigger JavaScript prompt dialog at (254, 287) on button[onclick='jsPrompt()']
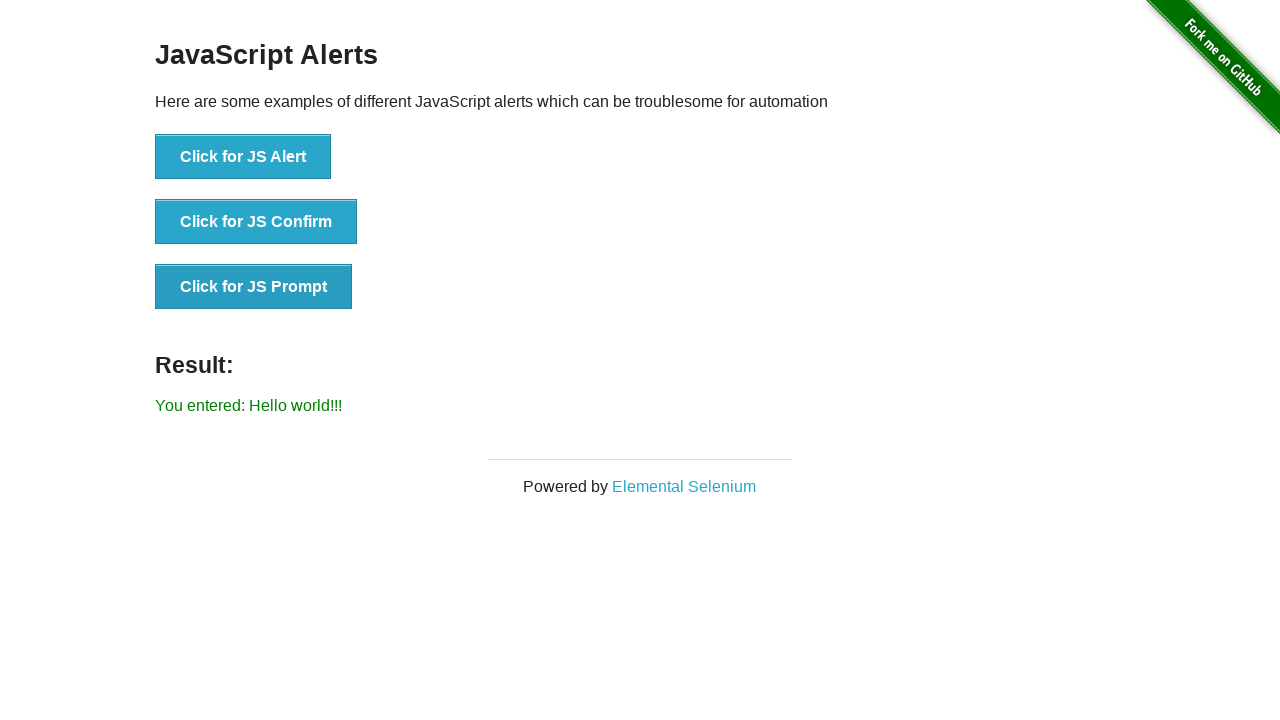

Verified that prompt was accepted and result displays 'You entered: Hello world!!!'
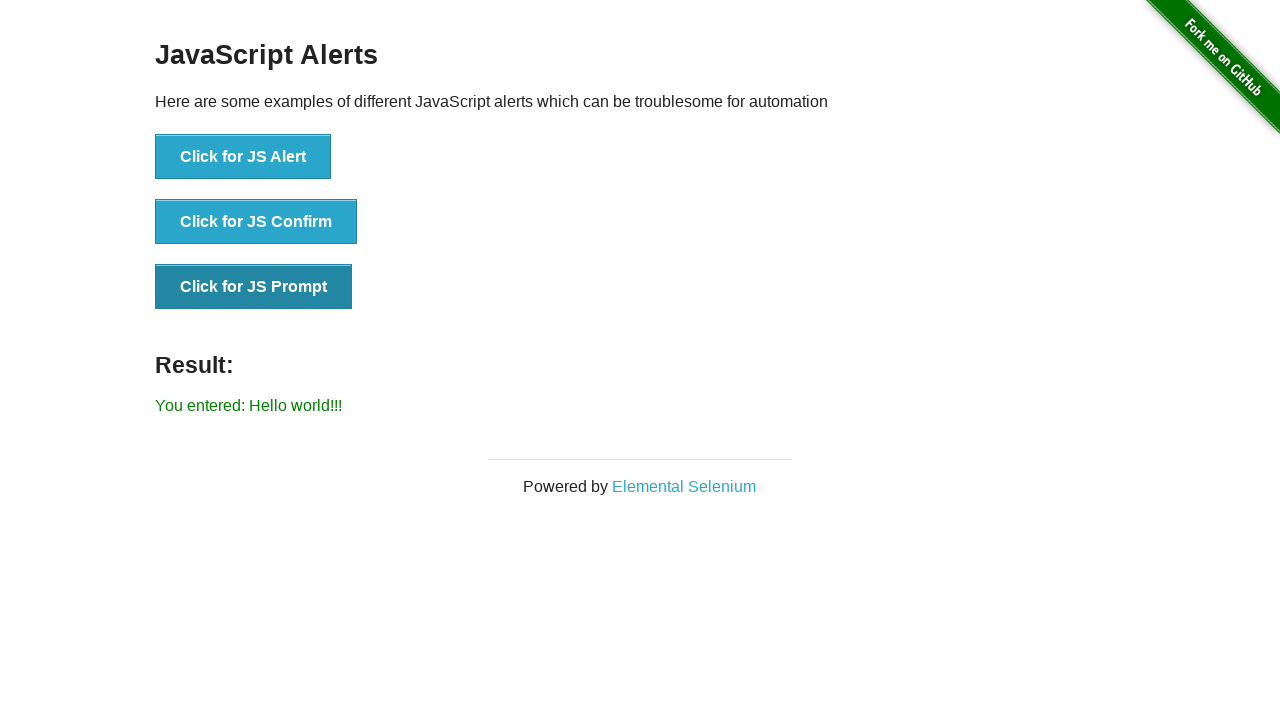

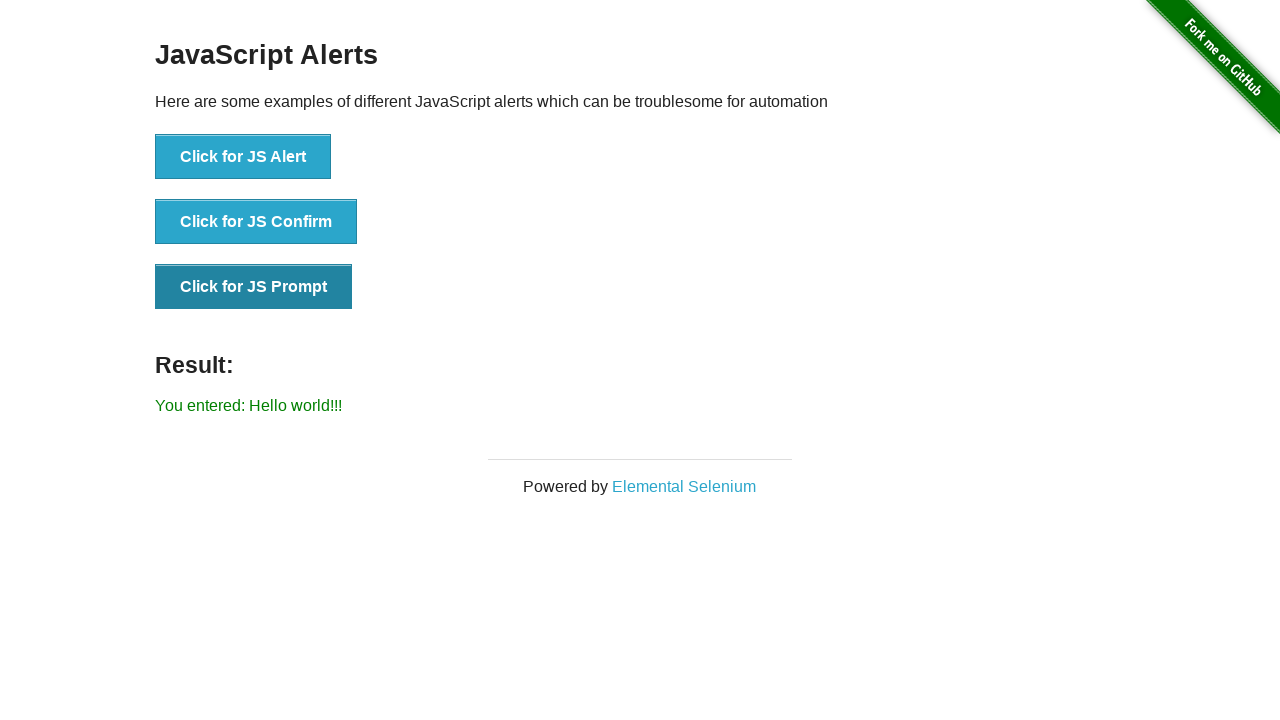